Tests clicking next to navigate to analyze features section after skipping demo

Starting URL: https://neuronpedia.org/gemma-scope#microscope

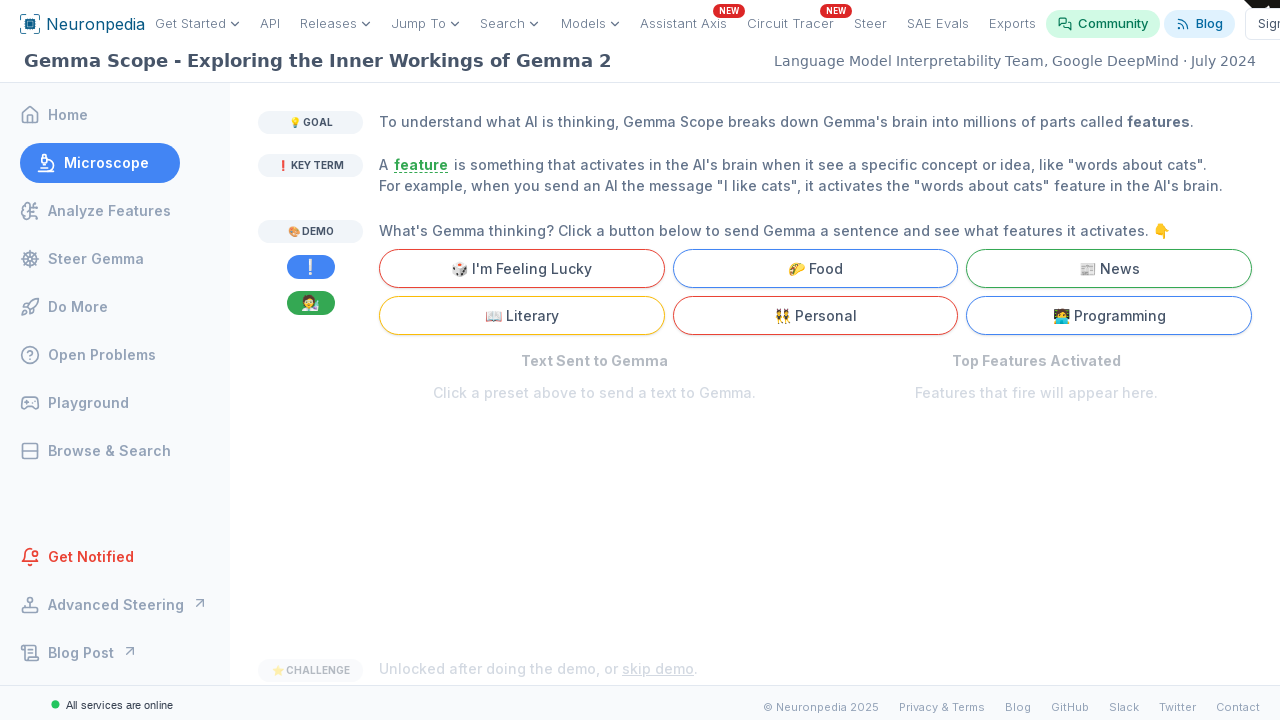

Clicked second 'skip demo' button to skip the demo at (658, 548) on internal:text="skip demo"i >> nth=1
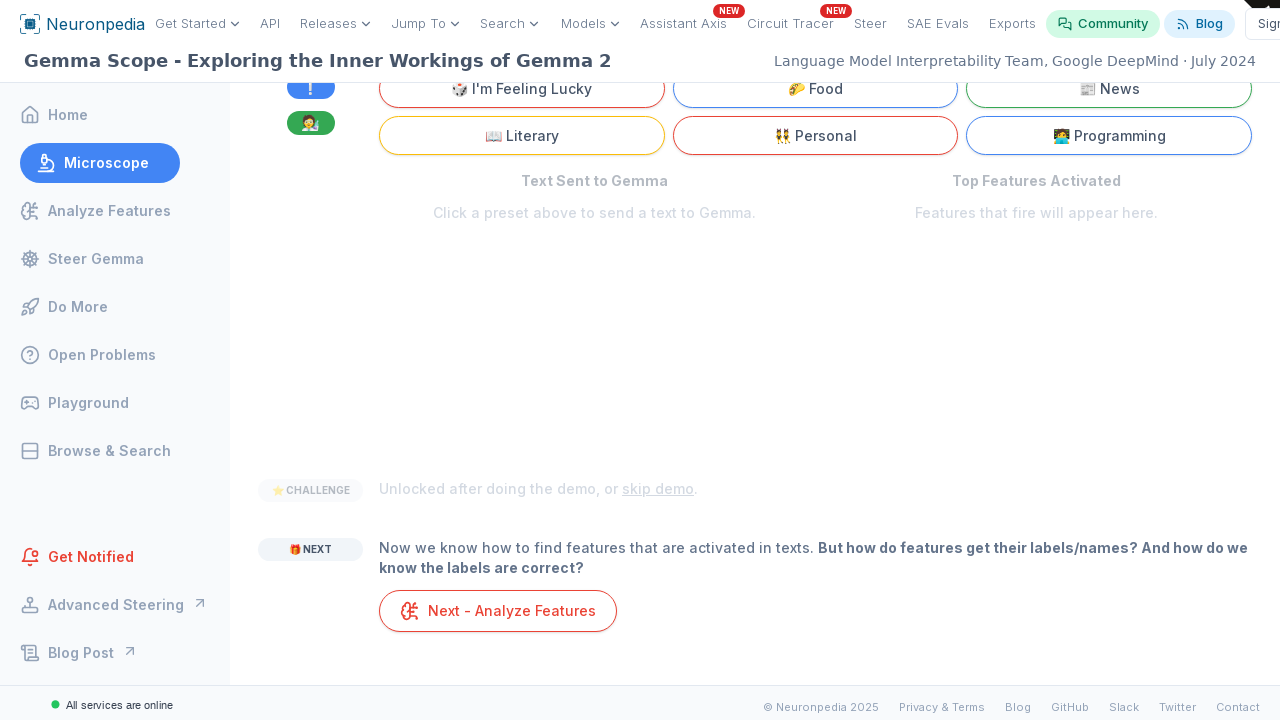

Clicked 'Next - Analyze Features' button to navigate to analyze features section at (498, 611) on internal:text=" Next - Analyze Features"i
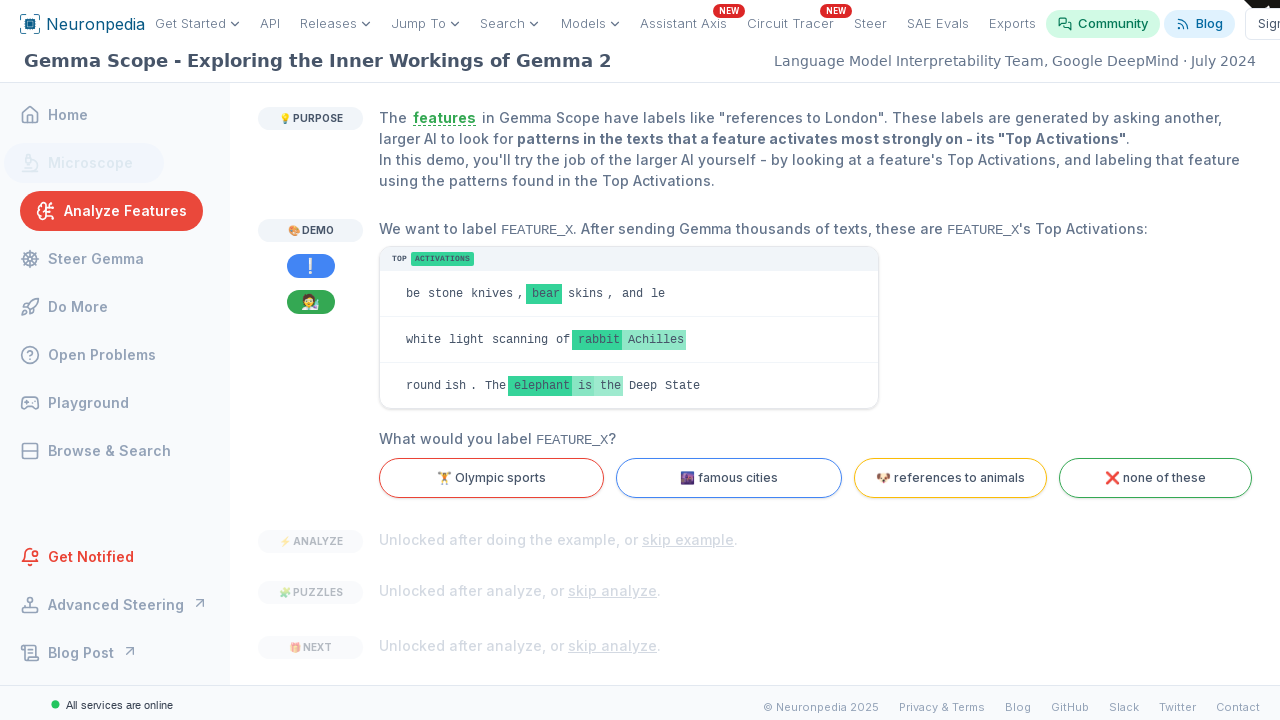

Verified navigation to analyze features section at https://www.neuronpedia.org/gemma-scope#analyze
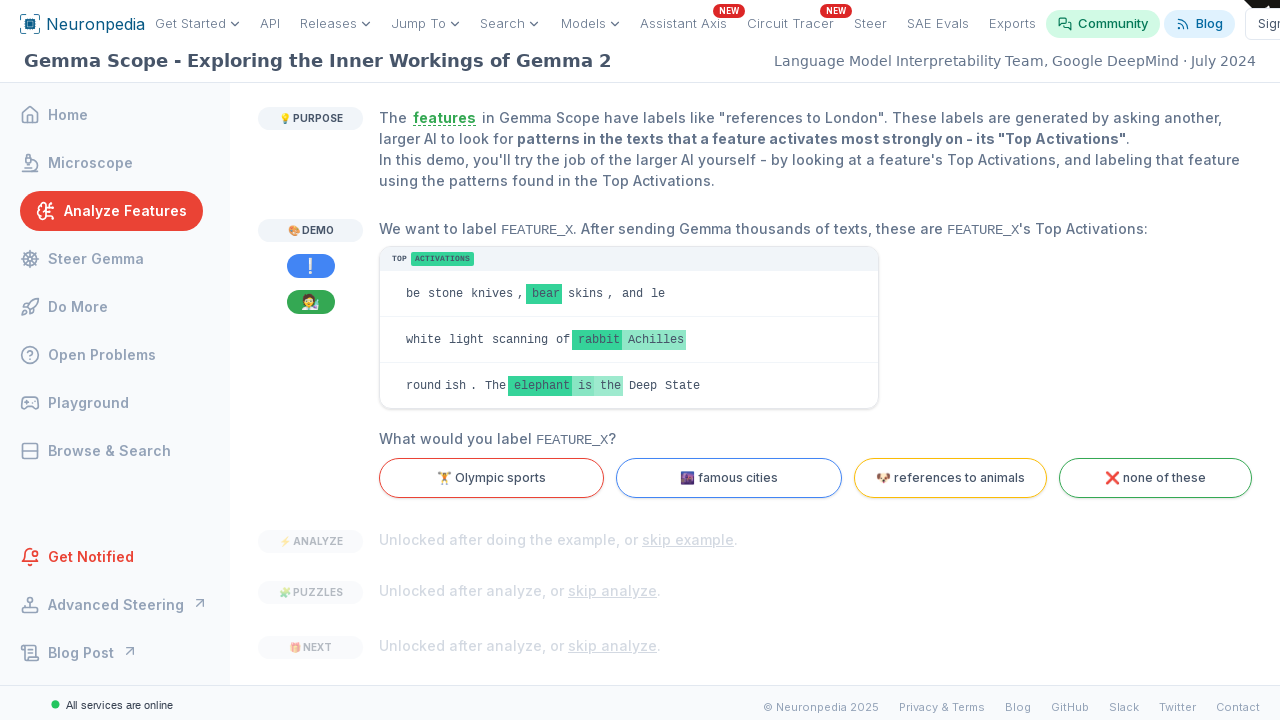

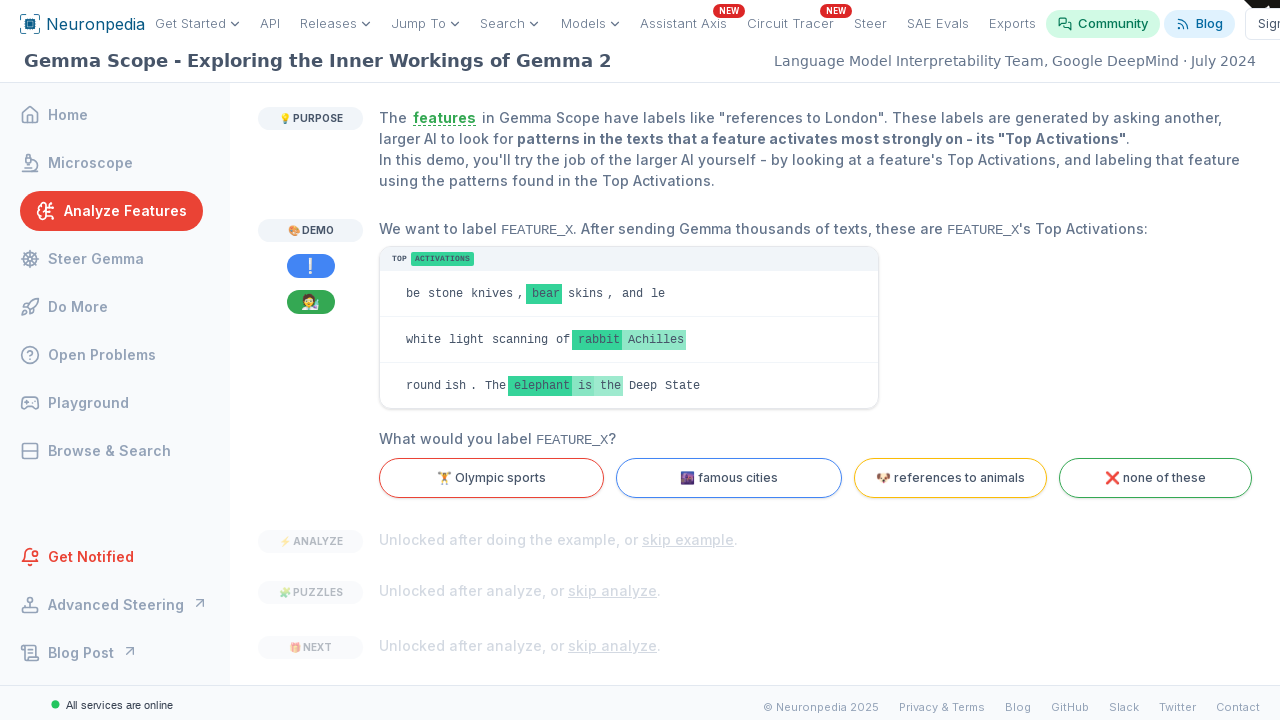